Tests batch timestamp conversion by entering multiple timestamps in a textarea and converting them all at once.

Starting URL: https://www.001236.xyz/en/

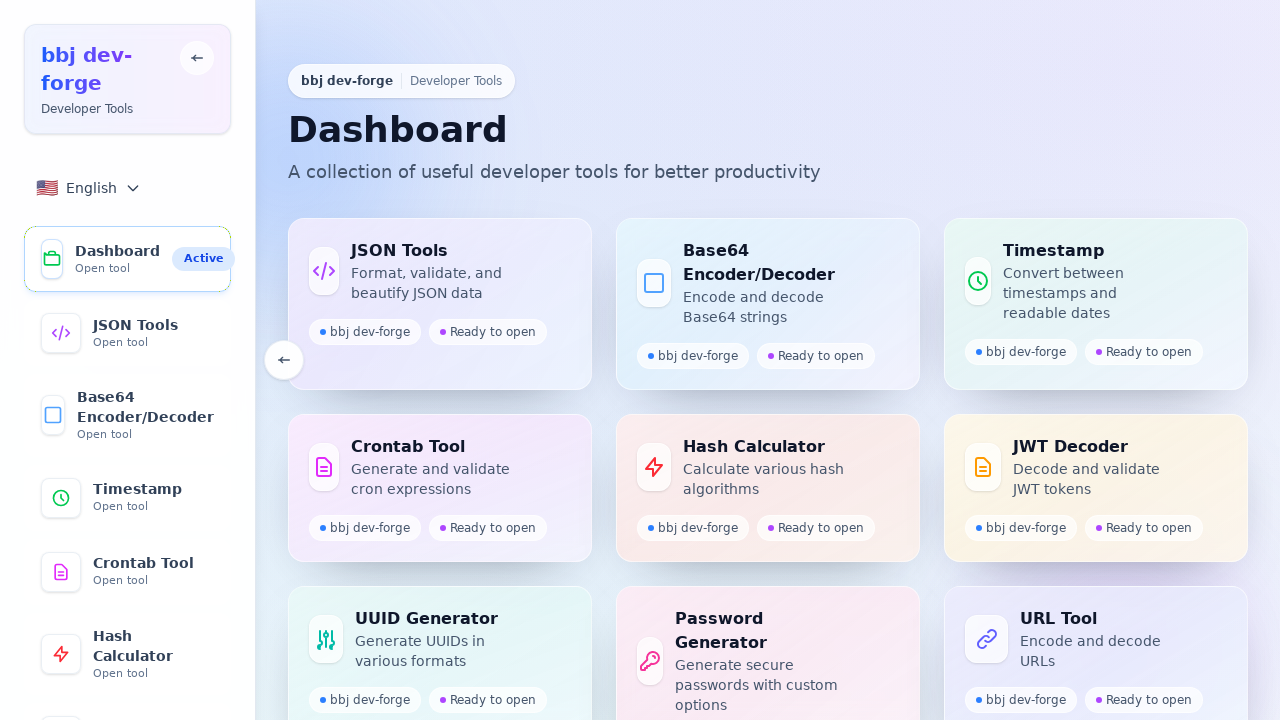

Clicked on Timestamp tool link at (154, 489) on text=Timestamp
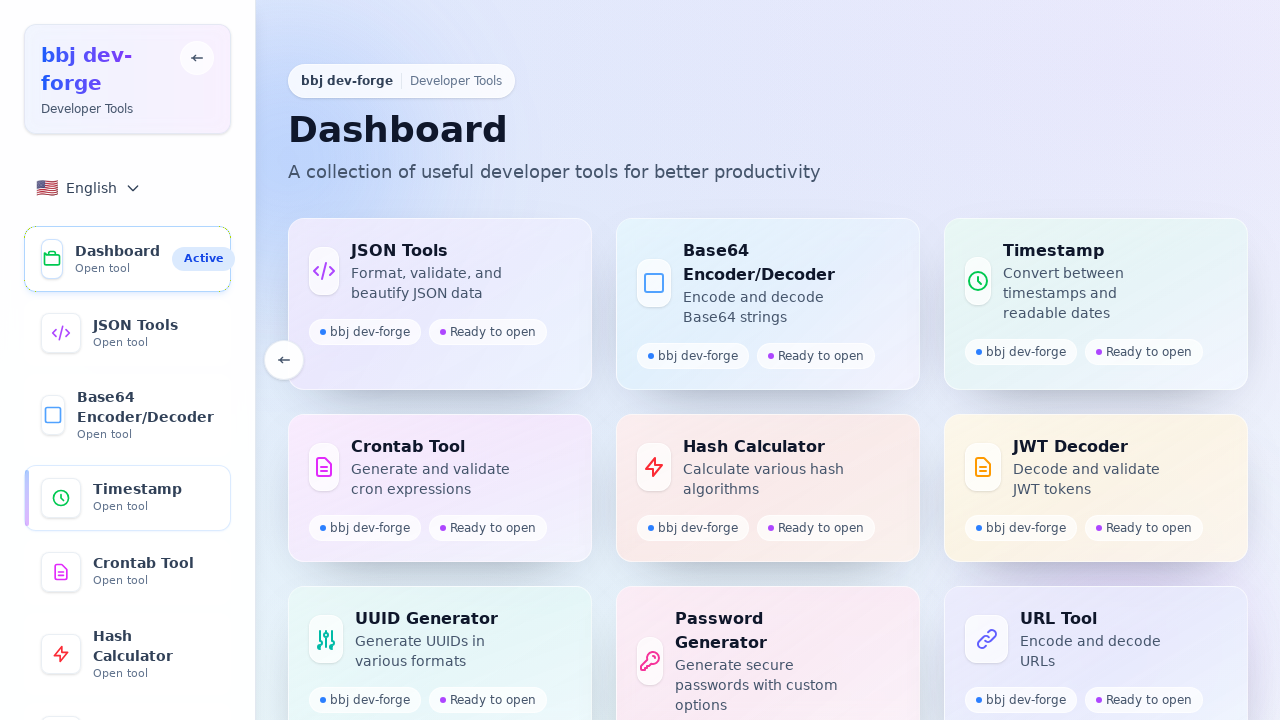

Waited for page to load (networkidle)
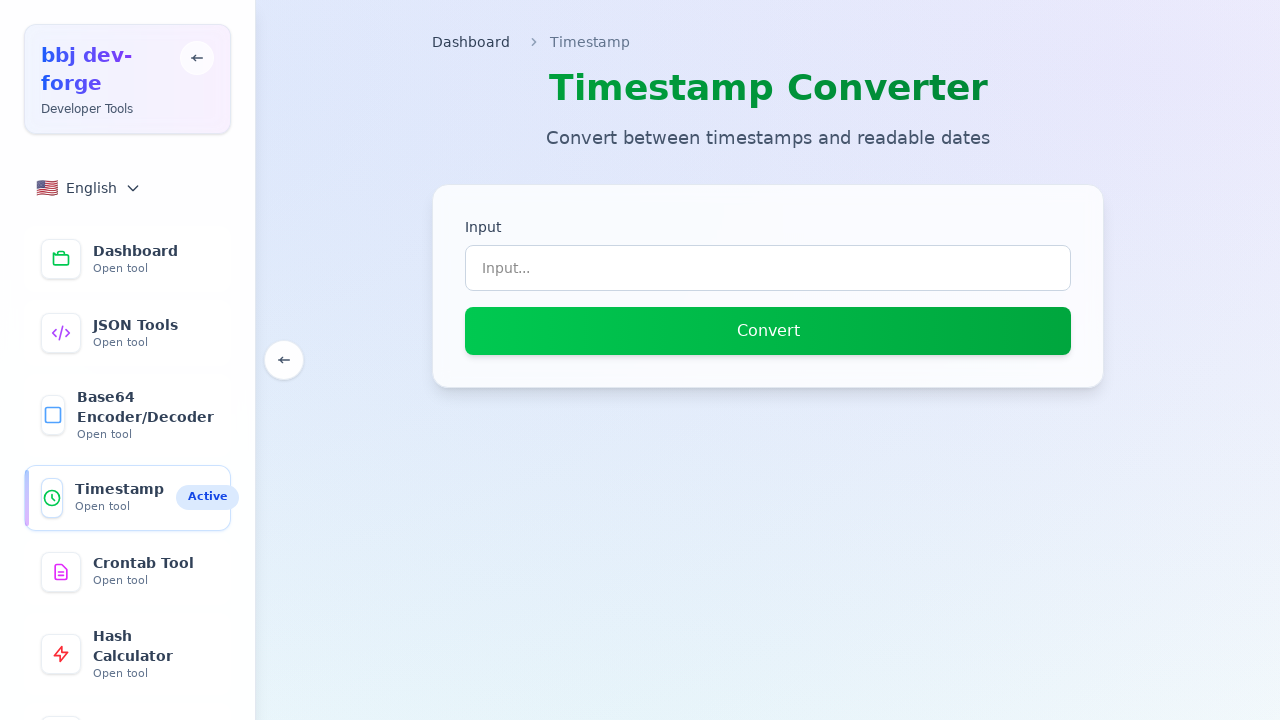

Located batch input textarea element
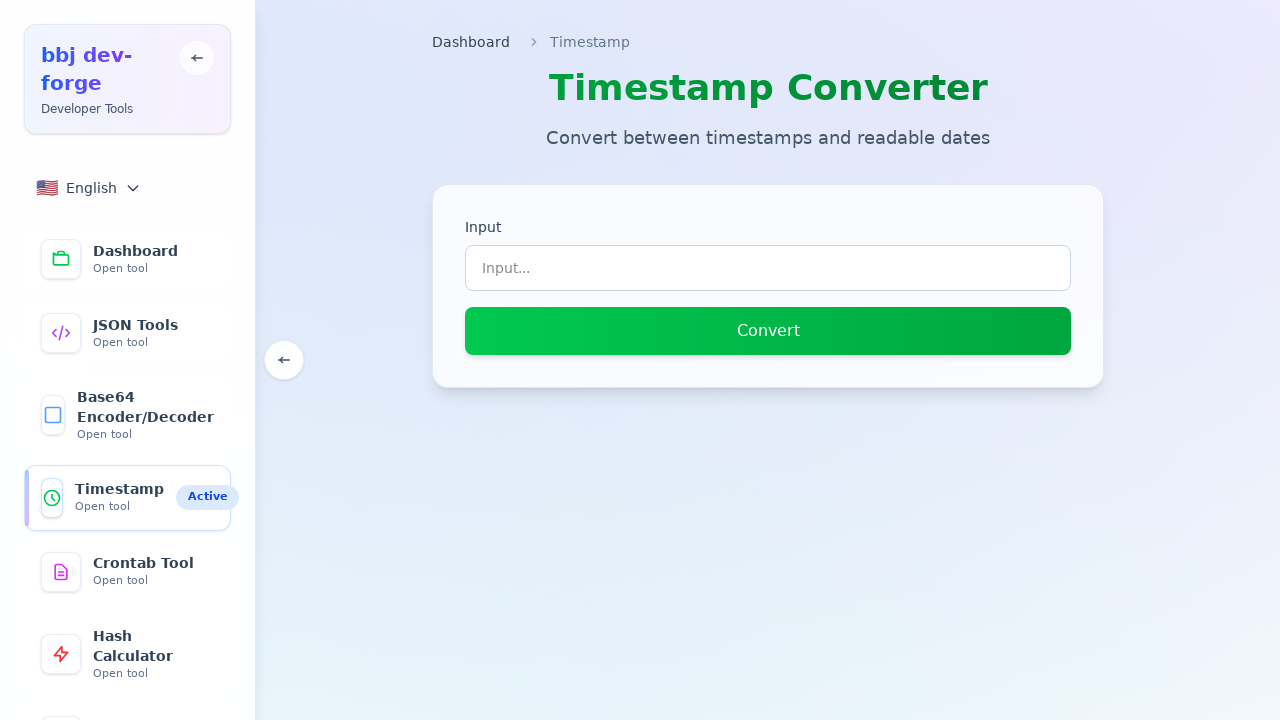

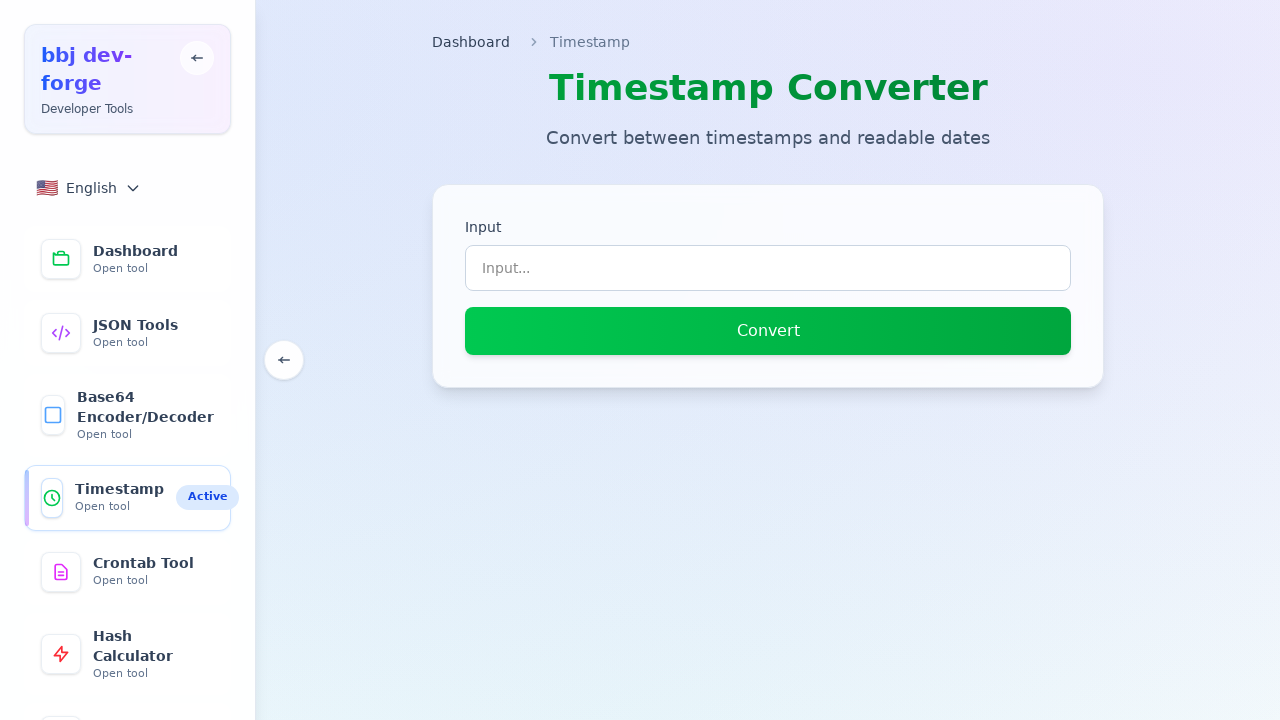